Tests password field by entering a password value

Starting URL: https://bonigarcia.dev/selenium-webdriver-java/web-form.html

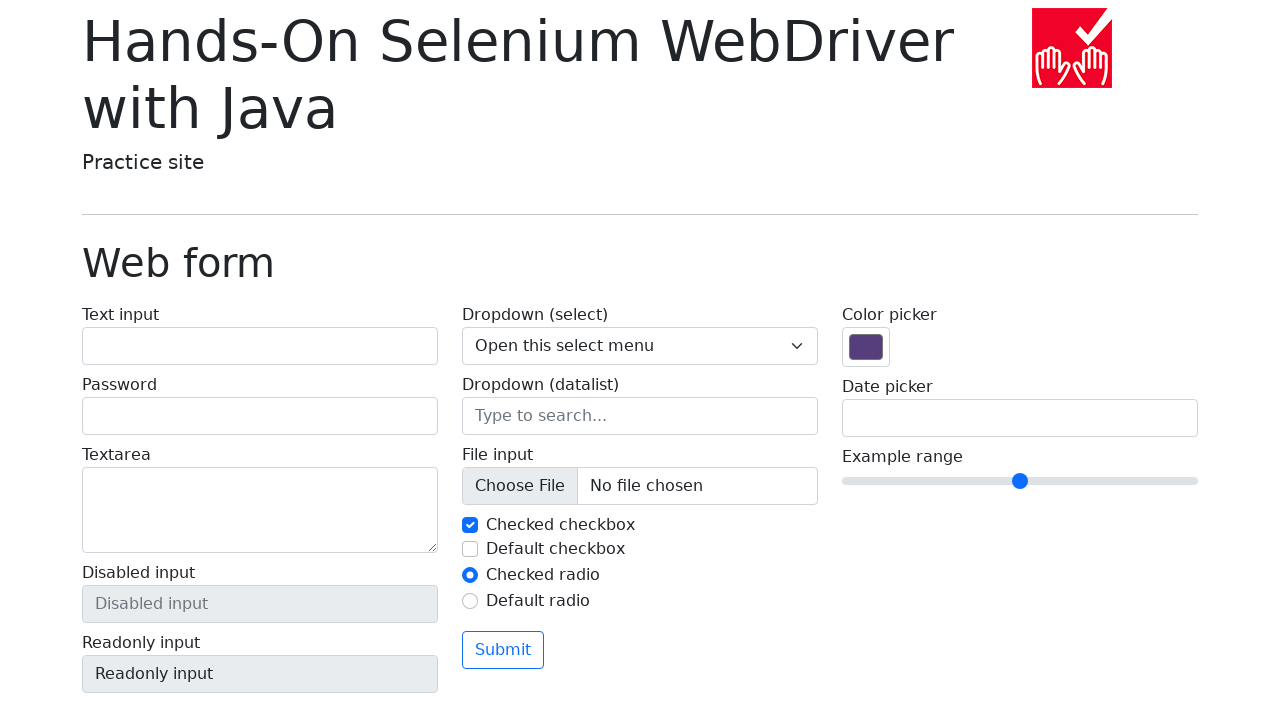

Navigated to web form page
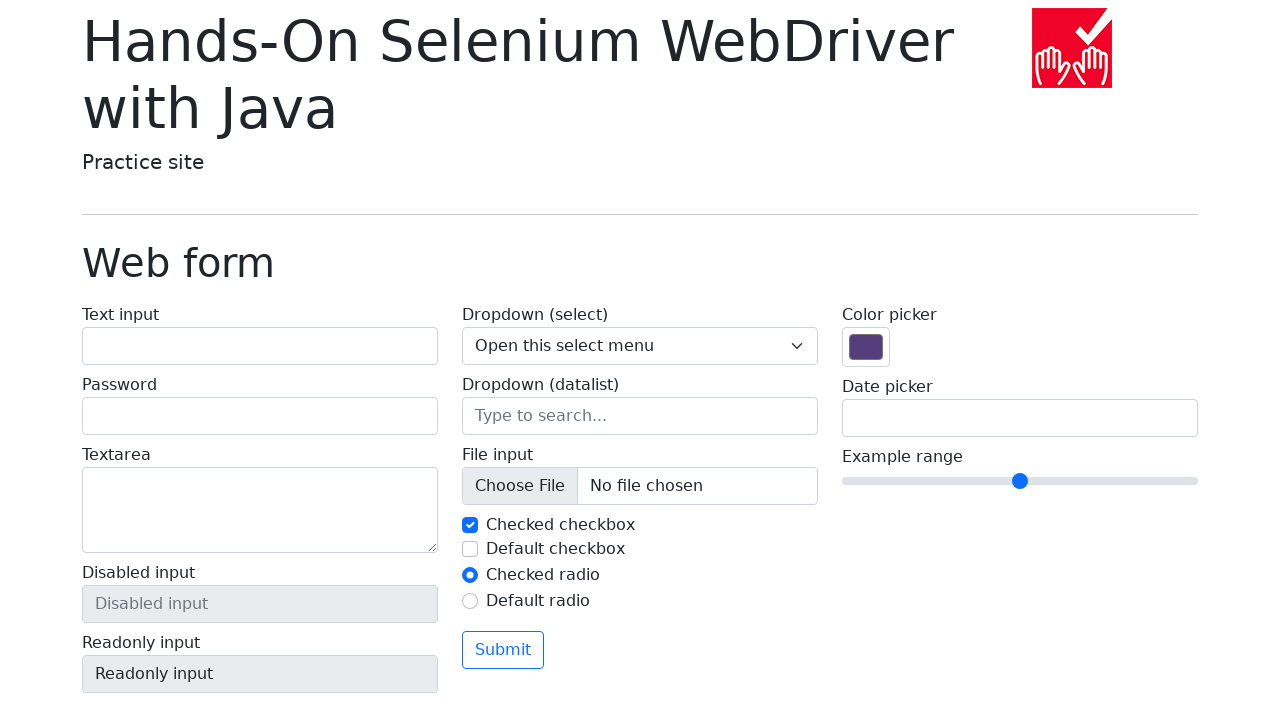

Filled password field with 'pass123' on input[name='my-password']
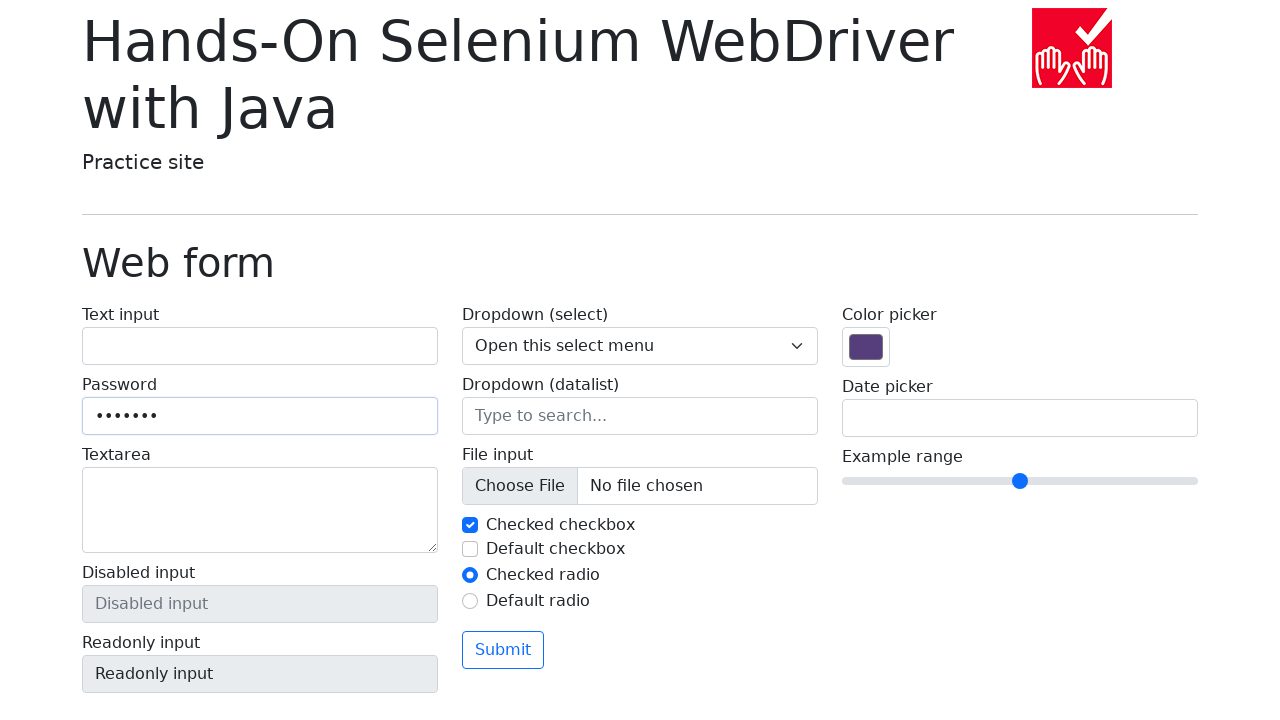

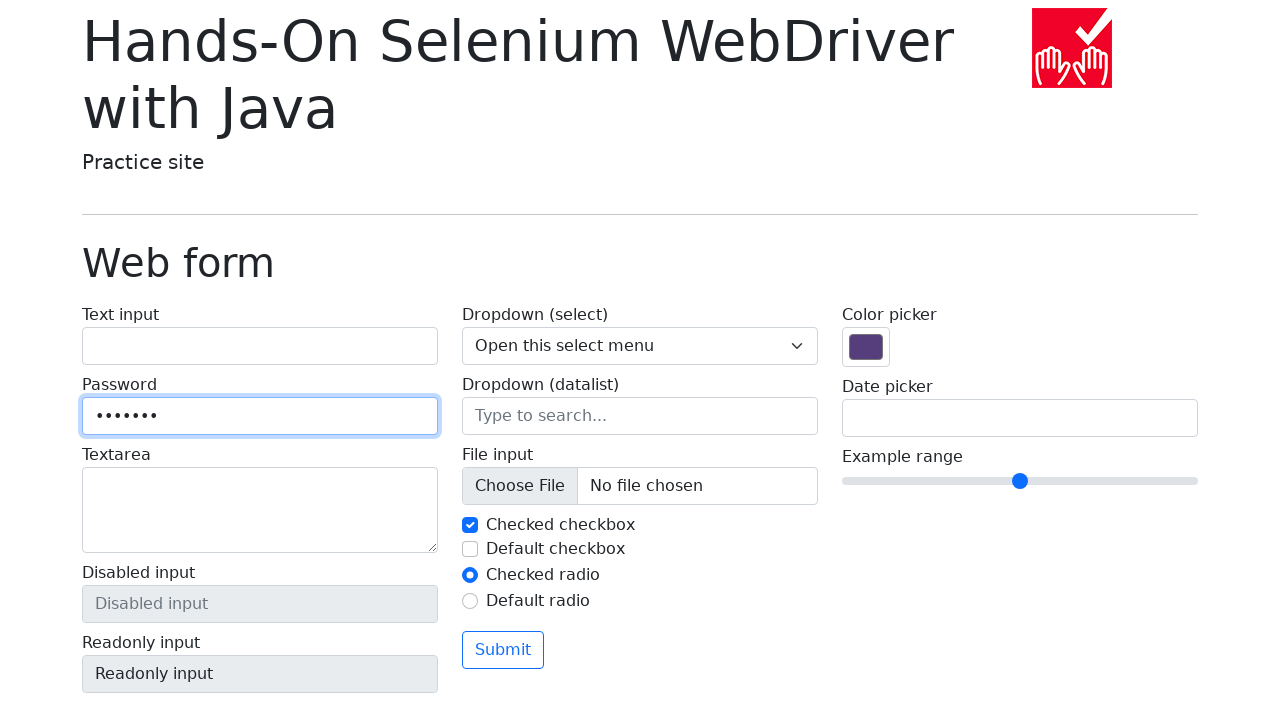